Tests the age form by entering a name and age, submitting the form, and verifying the result message

Starting URL: https://kristinek.github.io/site/examples/age

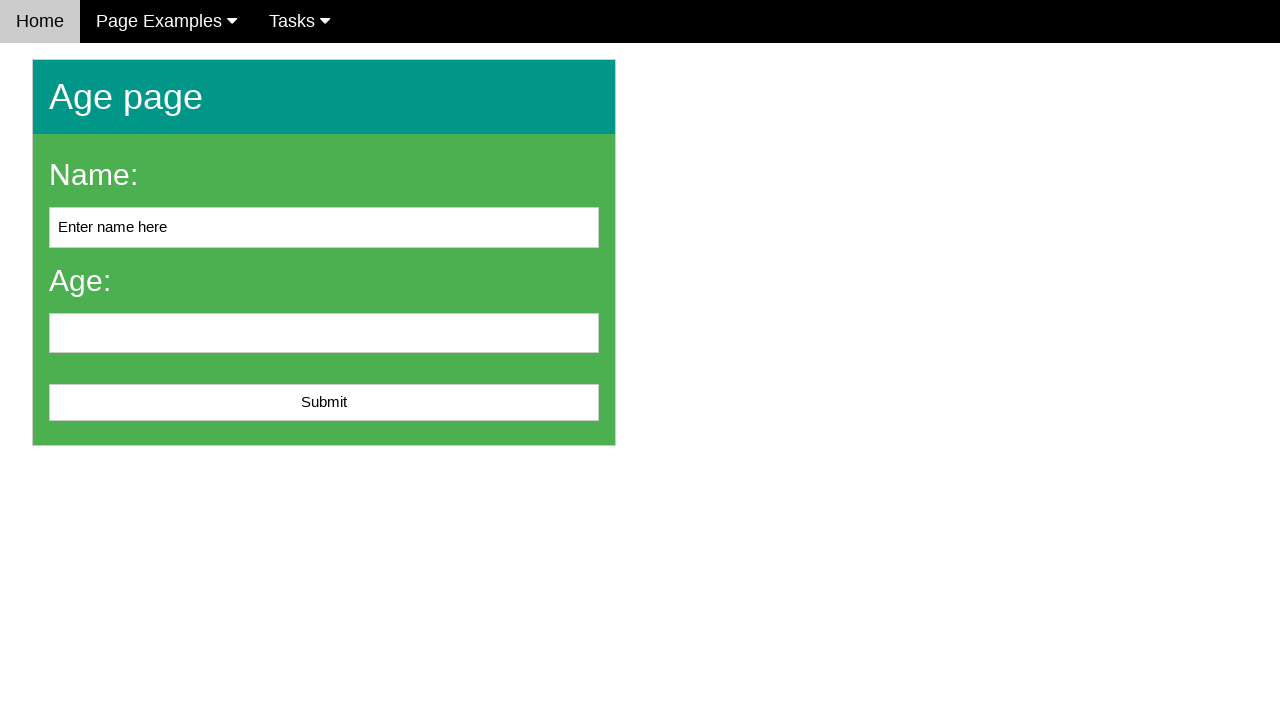

Cleared the name input field on #name
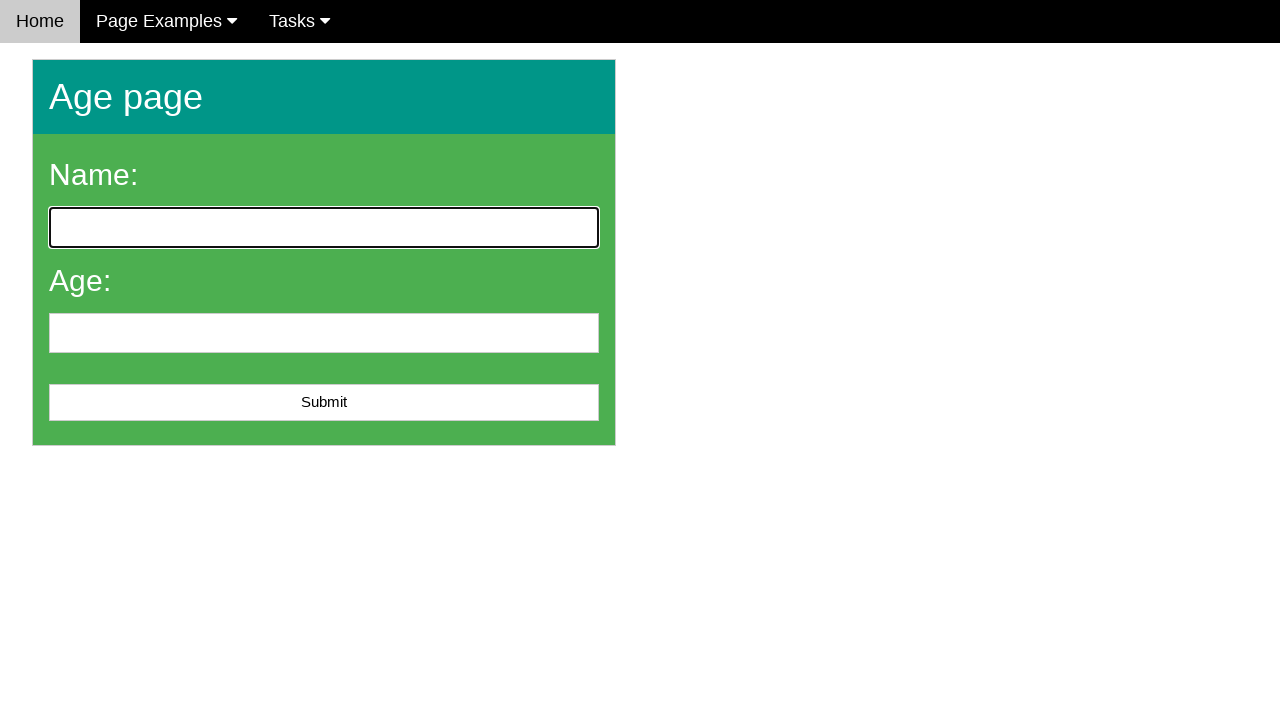

Filled name field with 'John' on #name
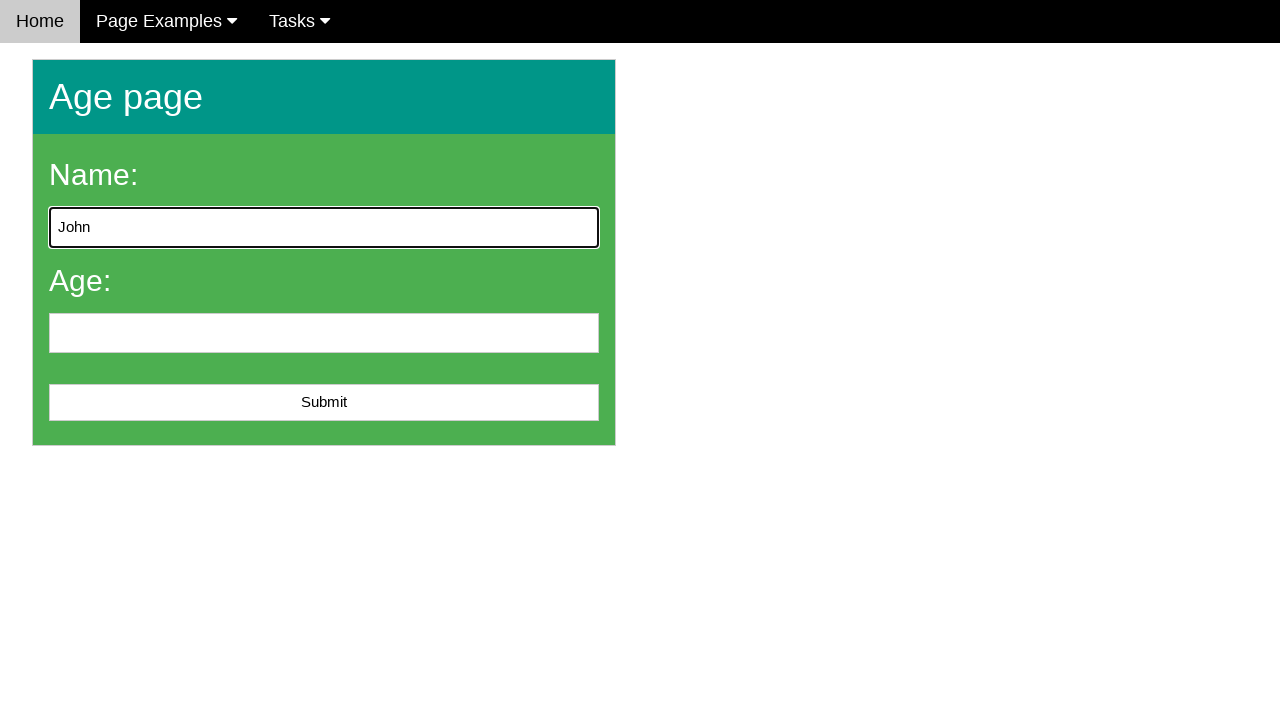

Filled age field with '25' on #age
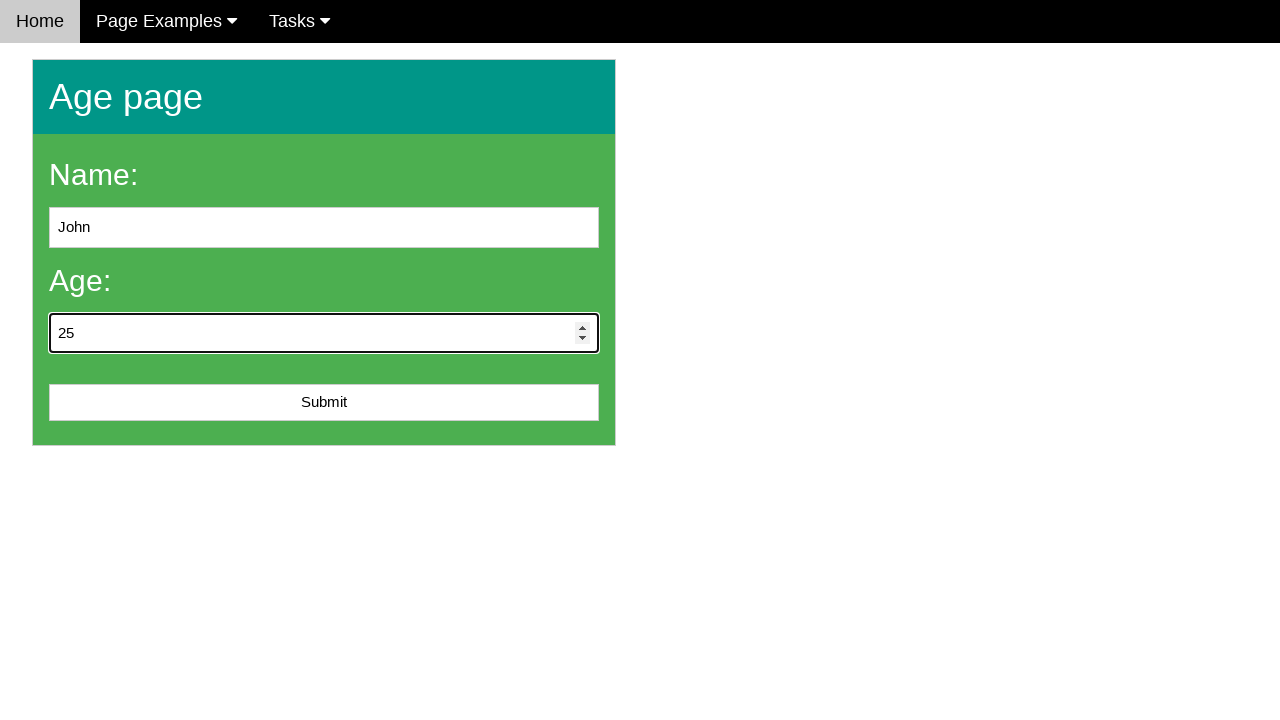

Clicked the submit button at (324, 403) on #submit
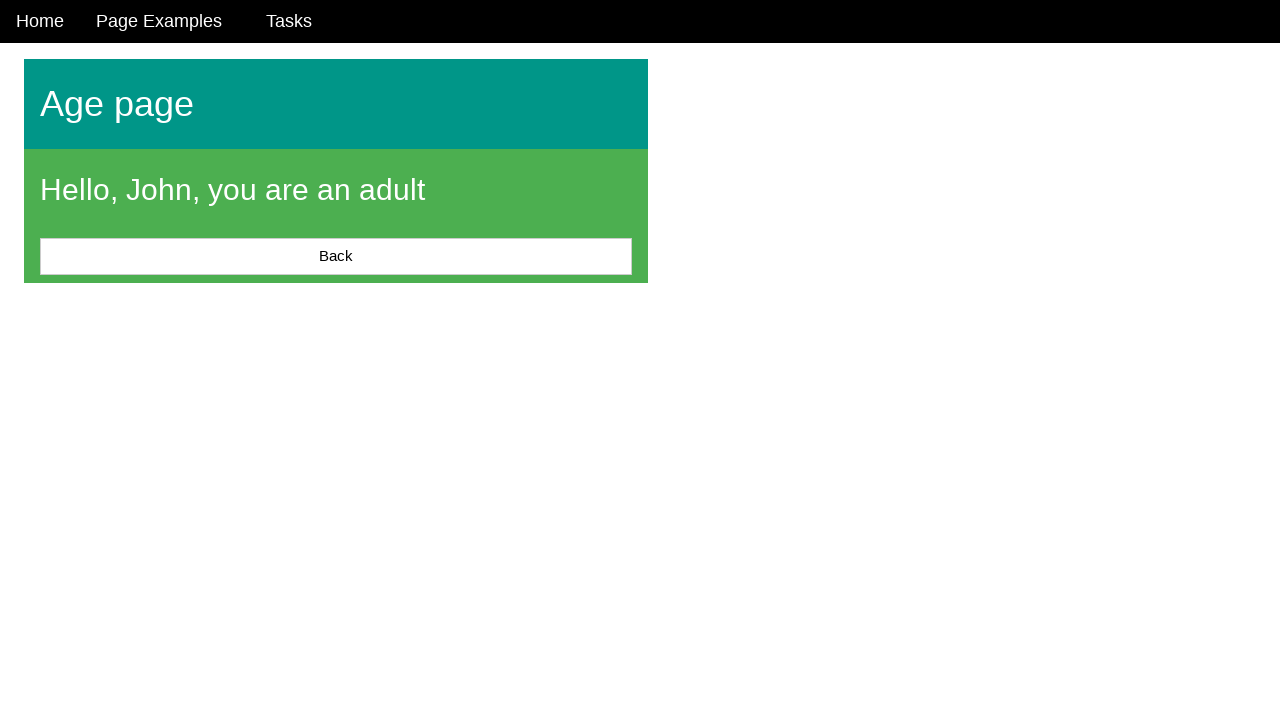

Located the result message element
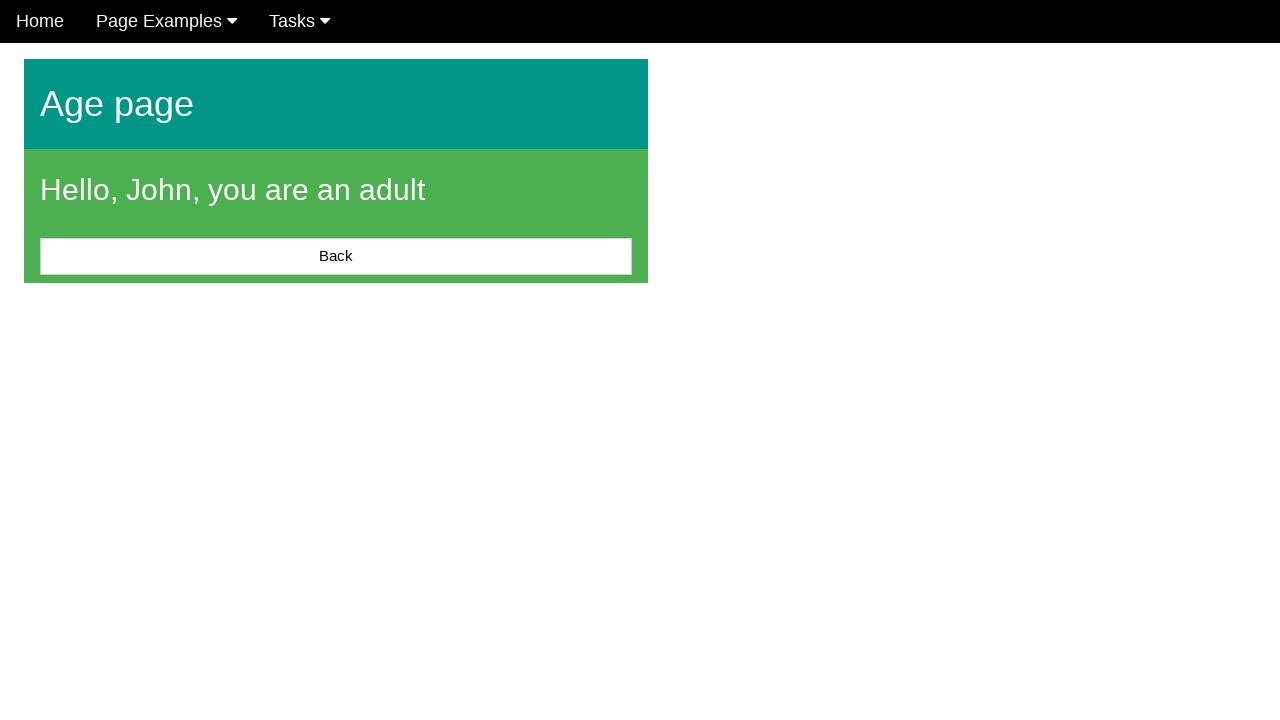

Waited for the result message to appear
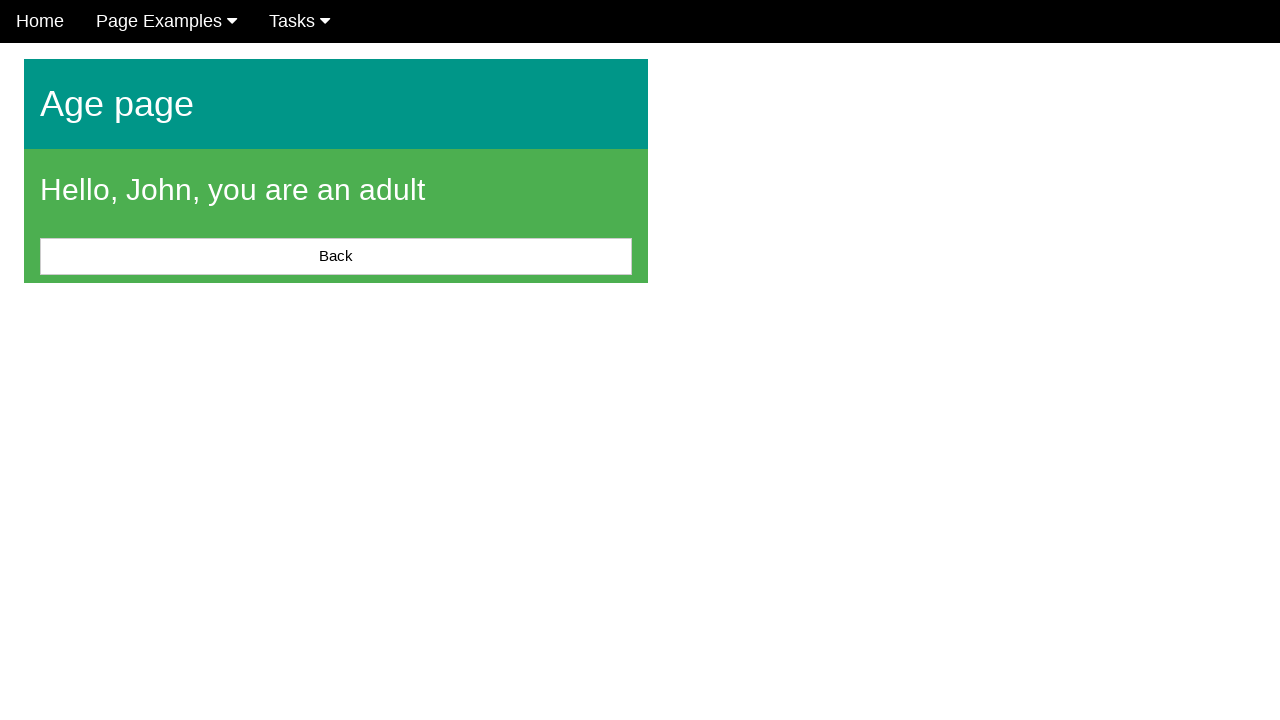

Verified that the result message contains text
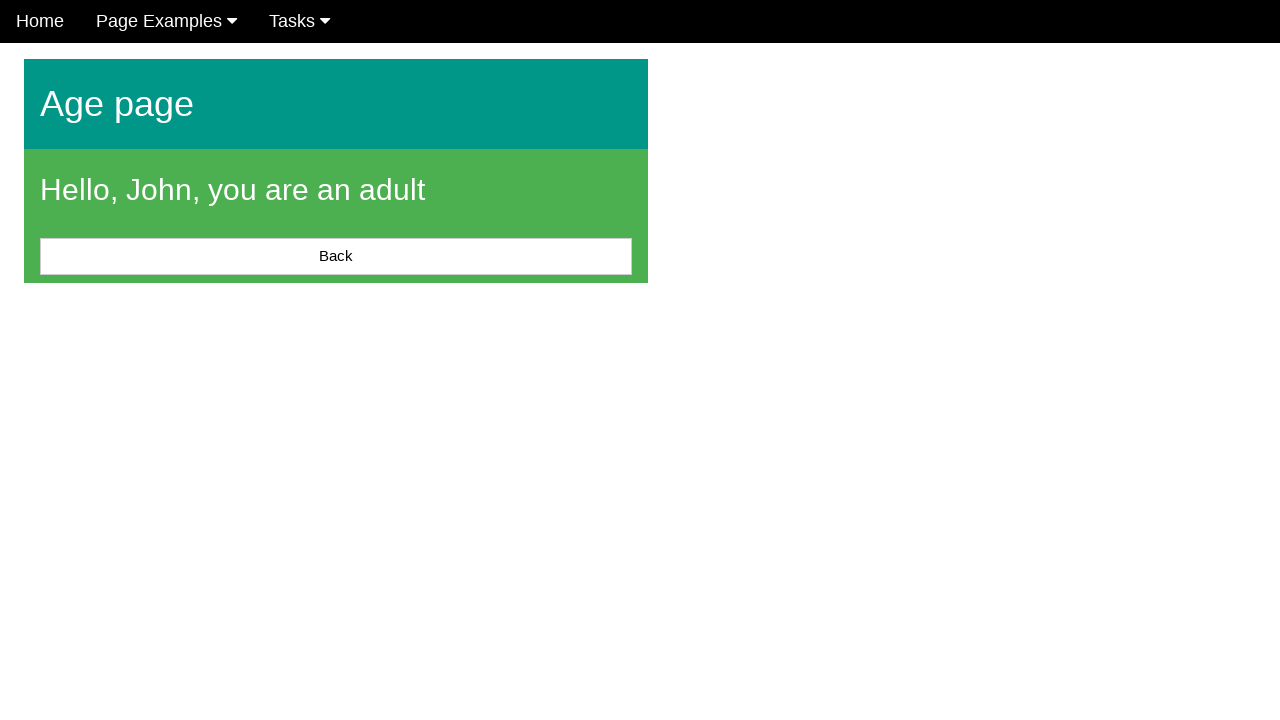

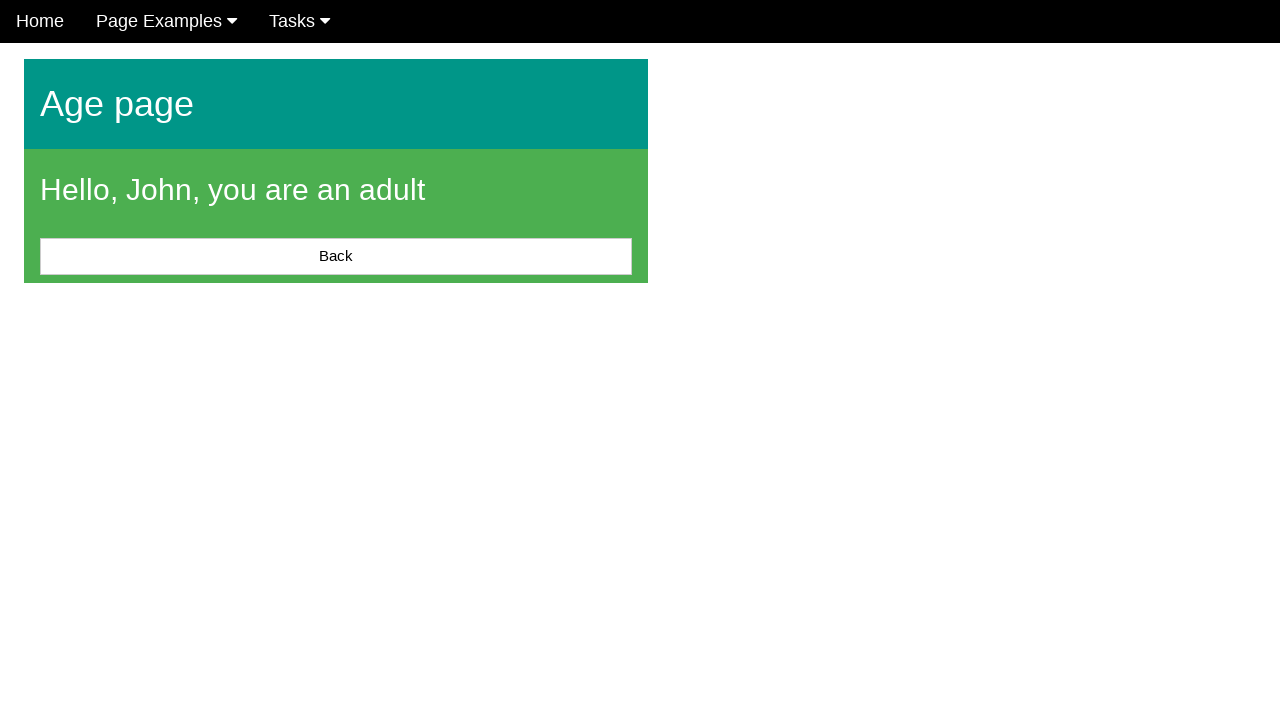